Tests registration form validation by clicking the terms checkbox and submit button without filling any fields, expecting an error message about missing login name.

Starting URL: https://webgame.cz/wg/service.php?p=regplayer

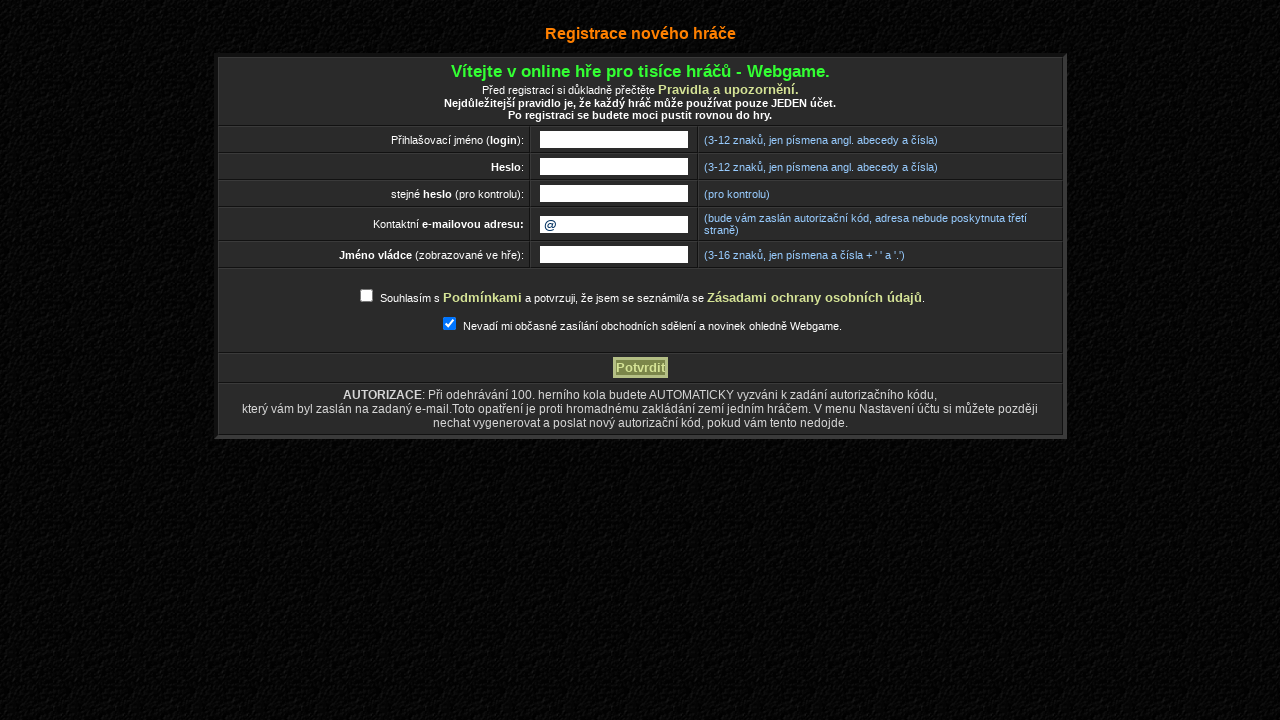

Clicked the terms consent checkbox at (366, 296) on #terms_consent
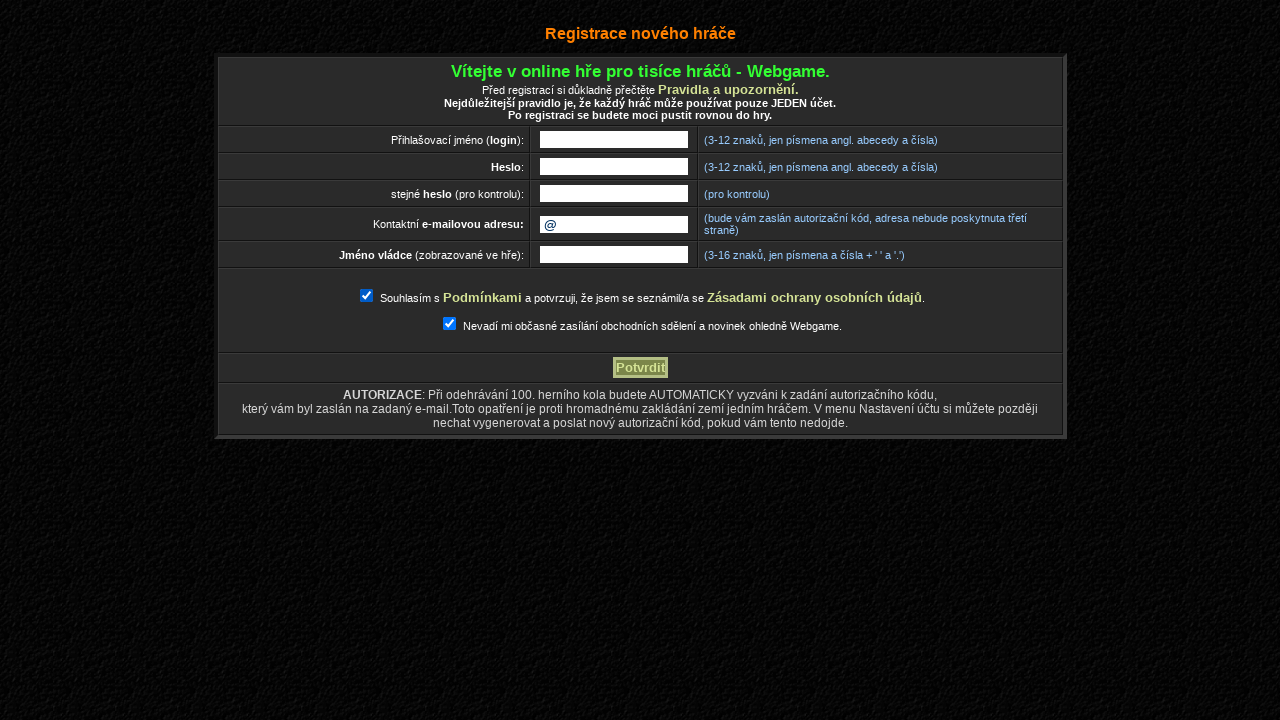

Clicked the registration submit button at (640, 368) on input[name='action']
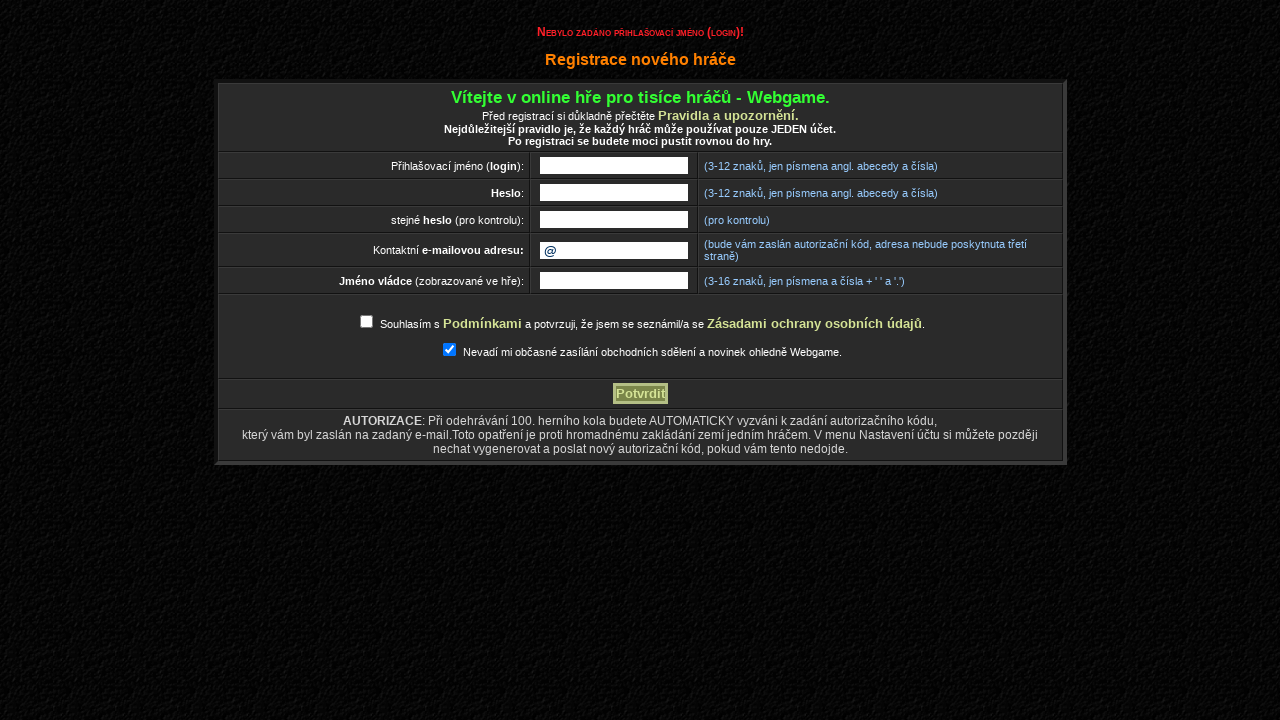

Error message about missing login name appeared
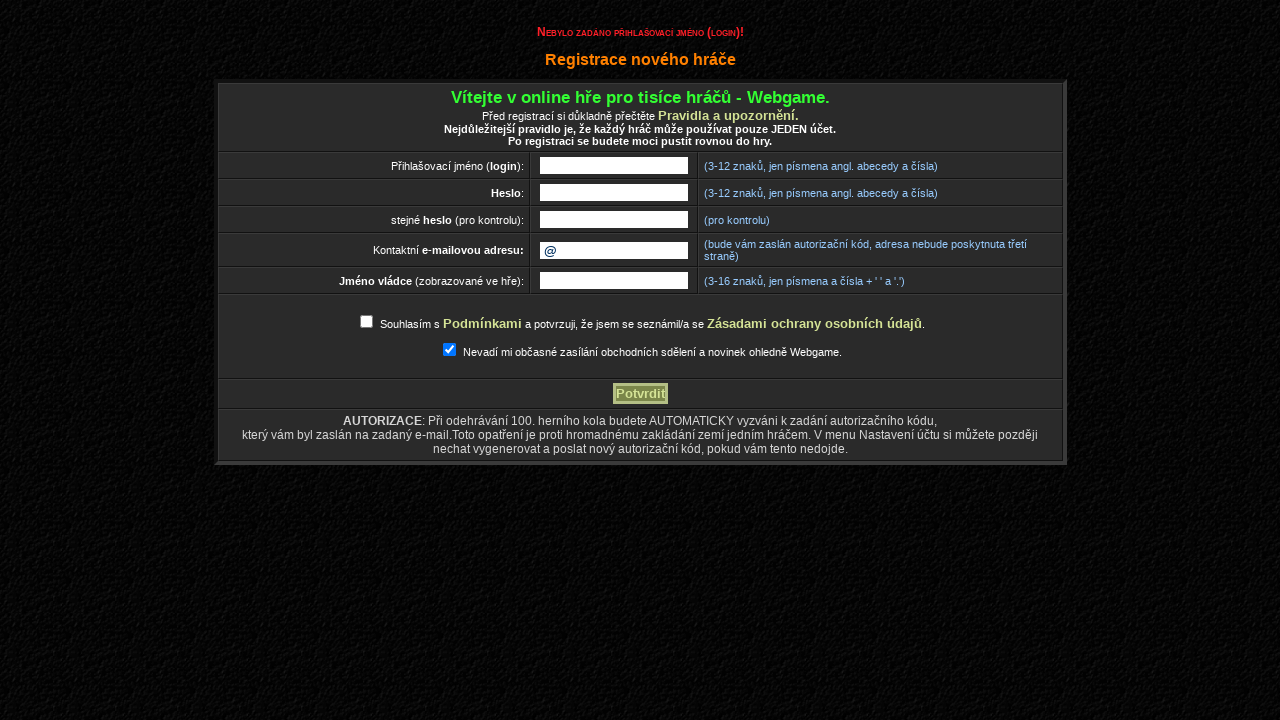

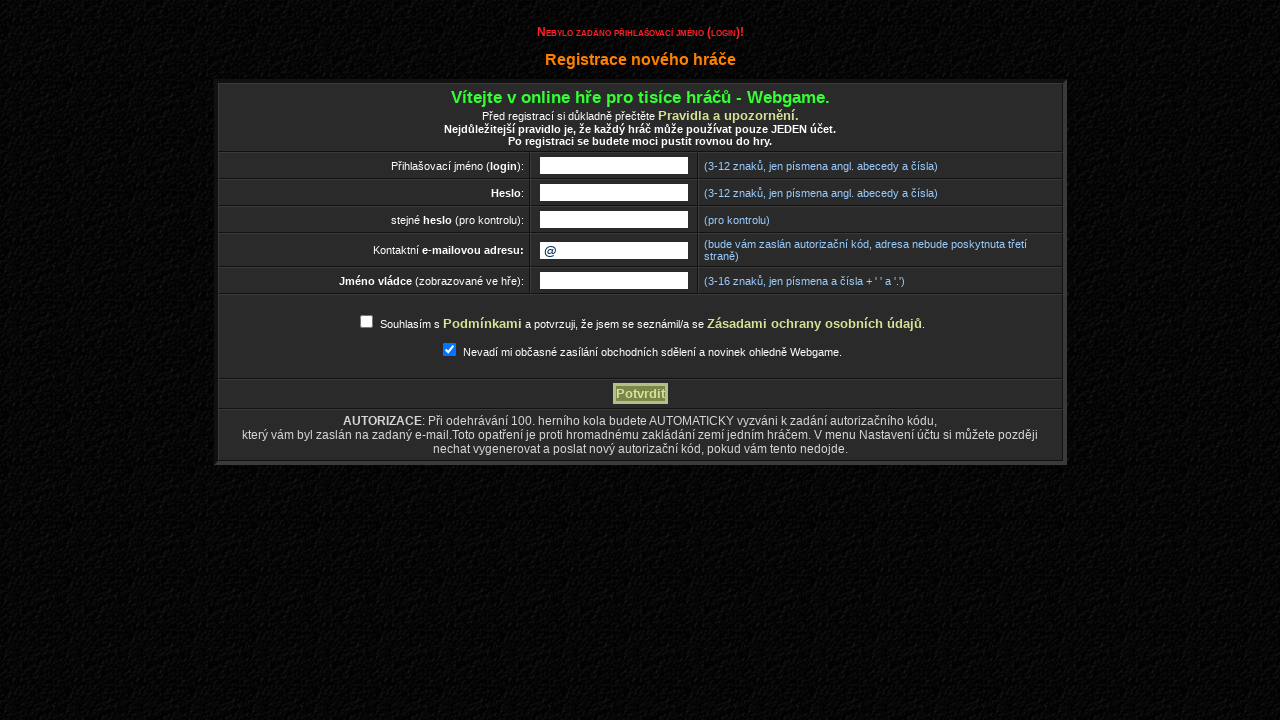